Tests the visual appearance of the demo page at 1366x768 desktop resolution by setting the viewport size and verifying the page loads correctly.

Starting URL: https://www.getcalley.com/see-a-demo/

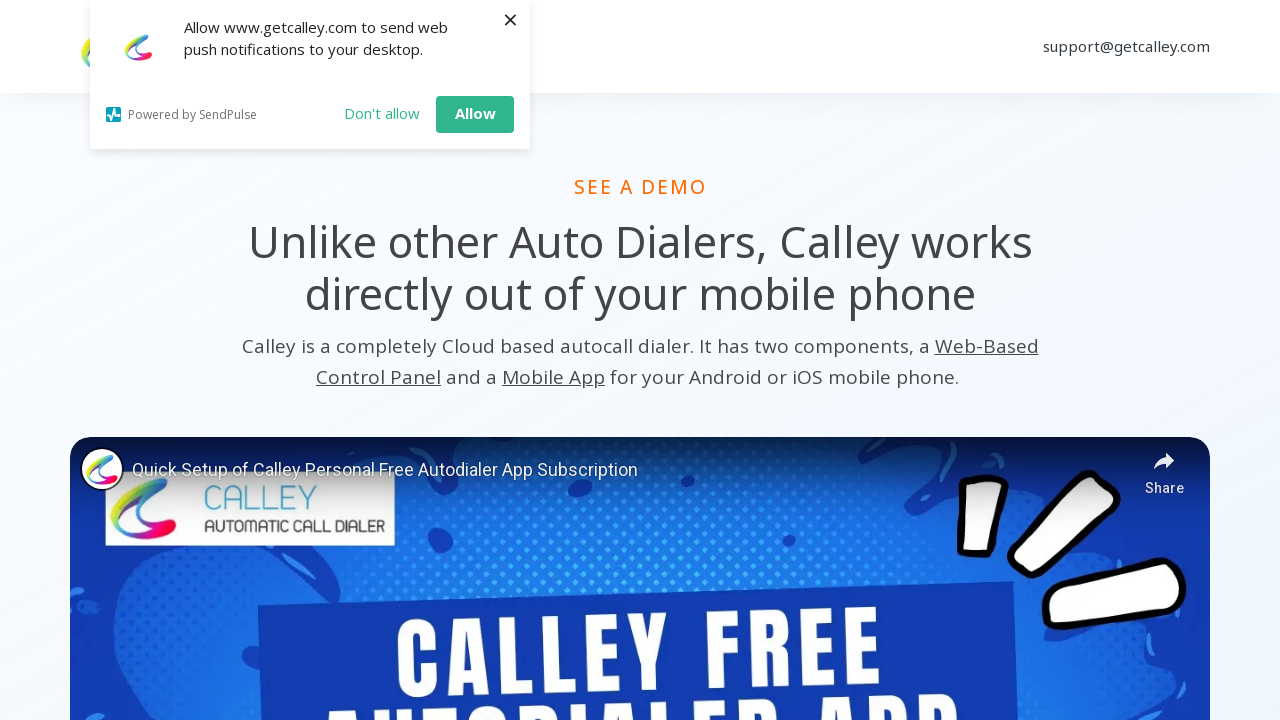

Set viewport size to 1366x768 desktop resolution
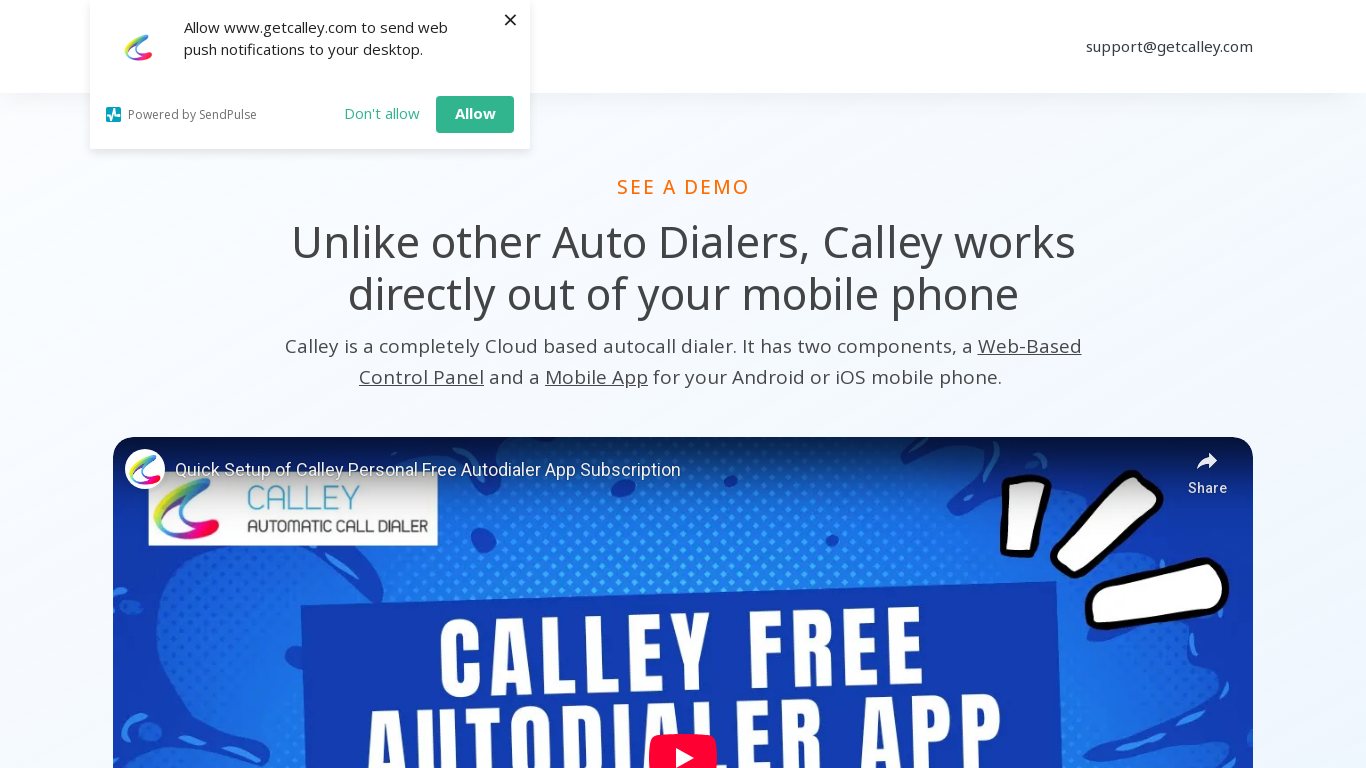

Waited for page to reach networkidle state
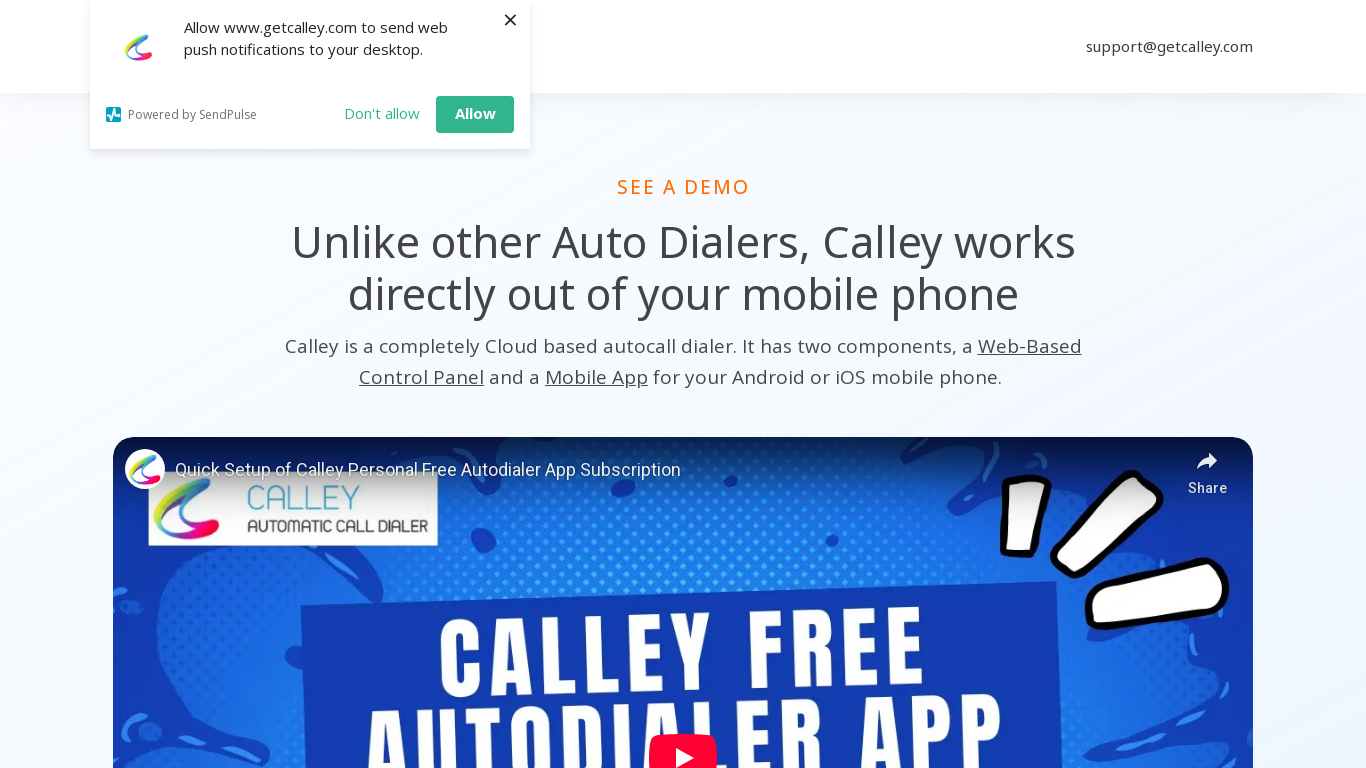

Verified body element loaded on demo page
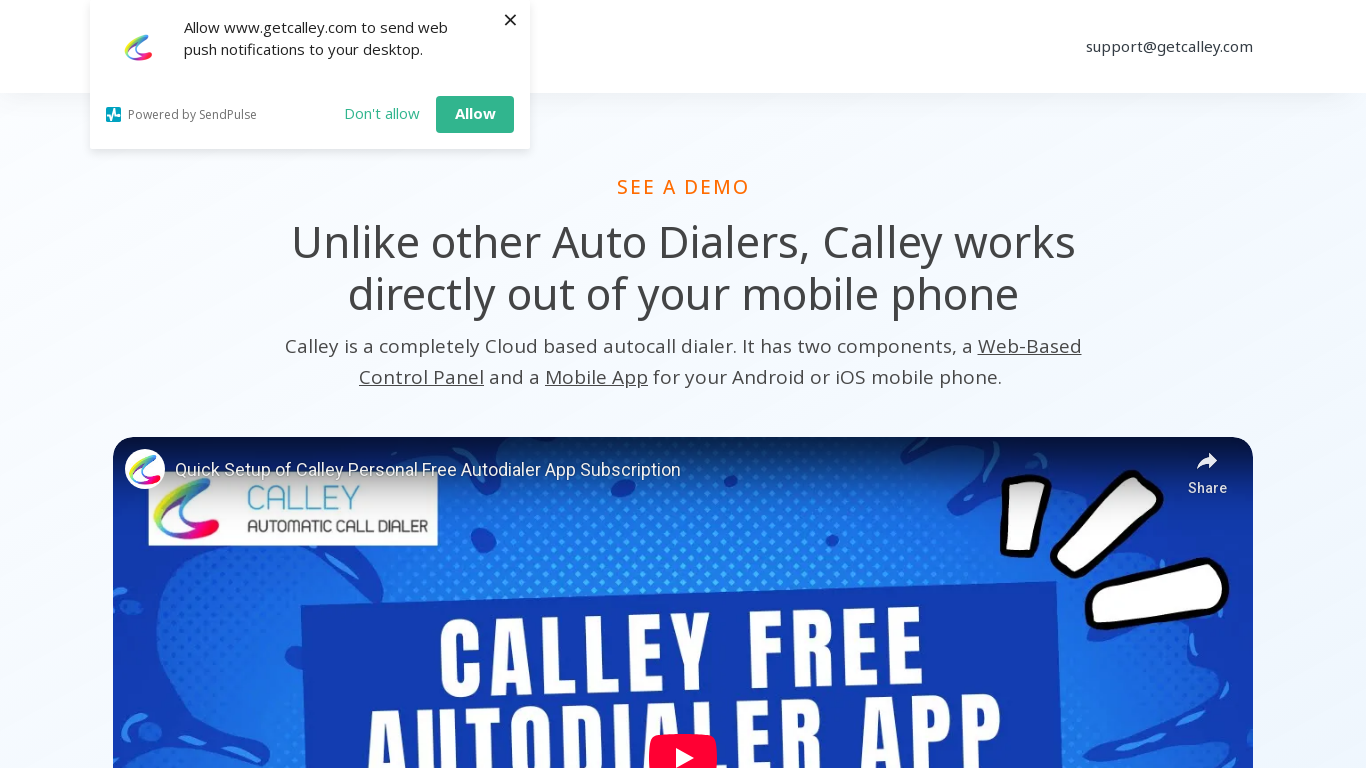

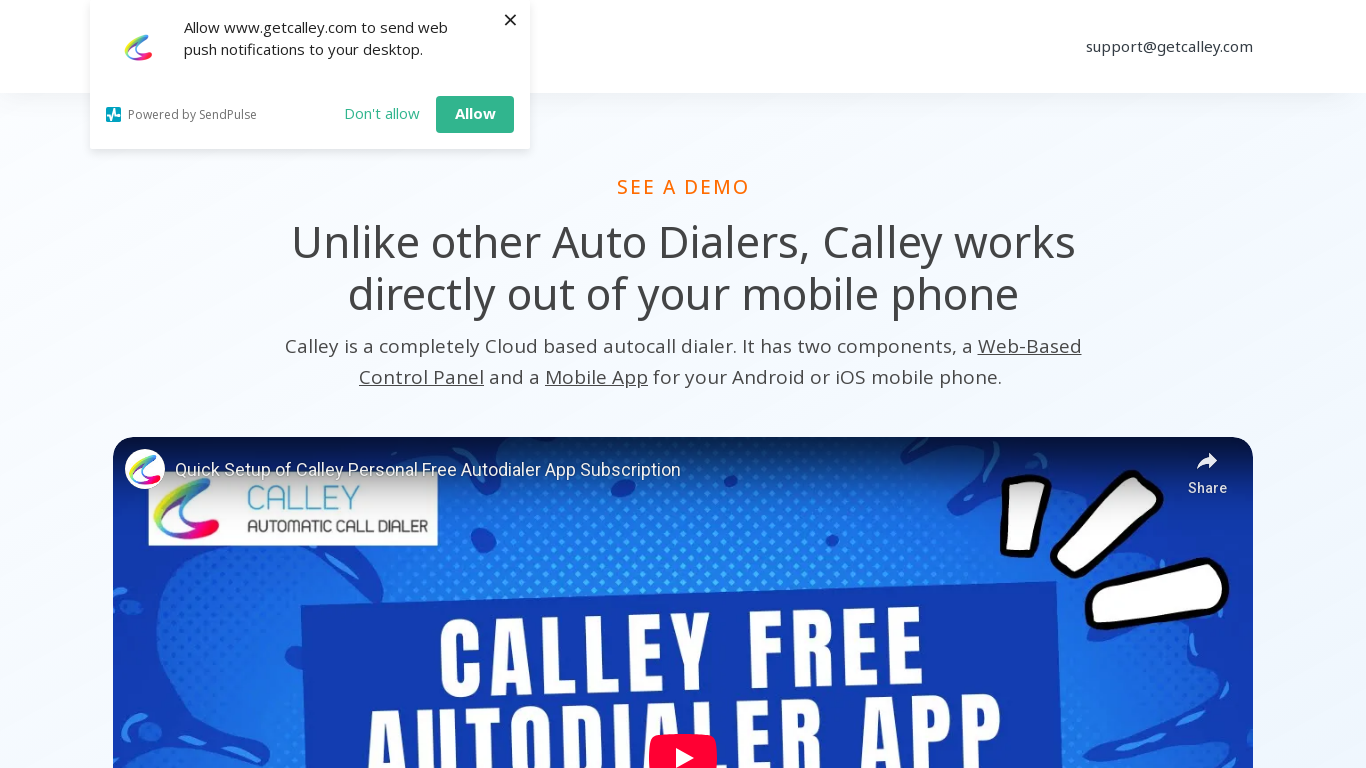